Tests registration form validation by entering mismatched passwords and verifying confirm password error appears

Starting URL: https://alada.vn/tai-khoan/dang-ky.html

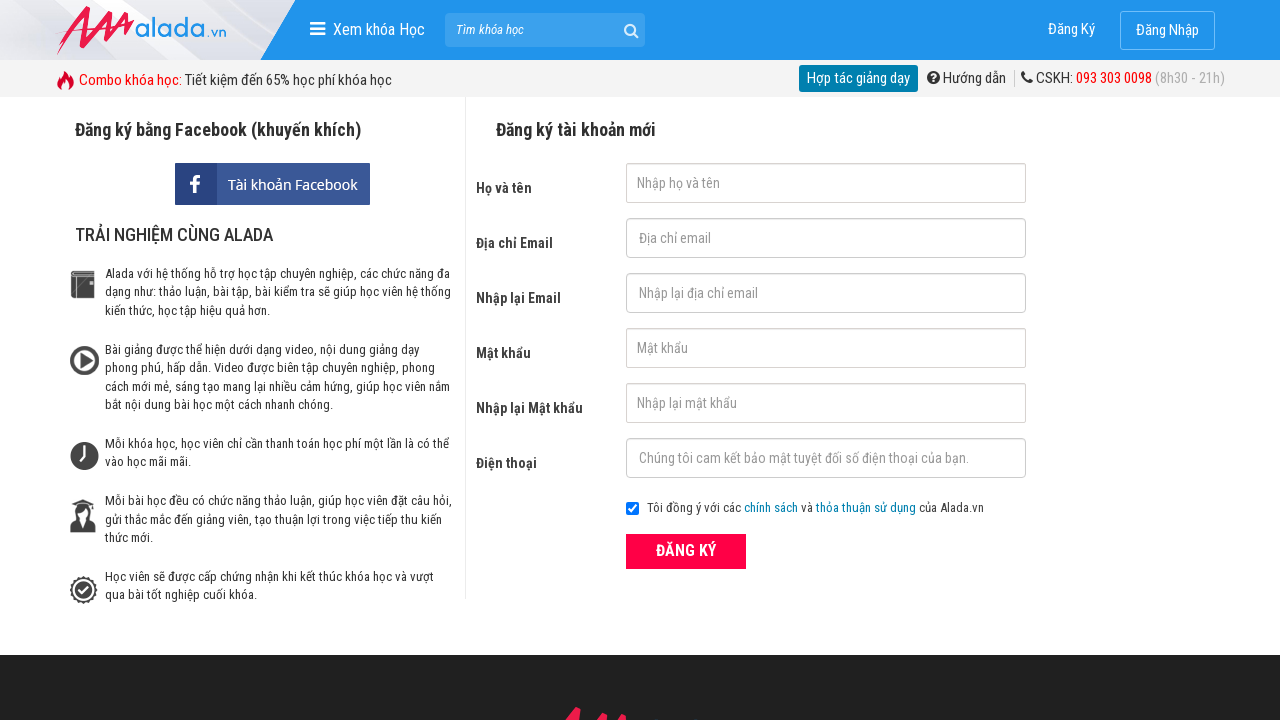

Filled first name field with 'Pika ahihi' on #txtFirstname
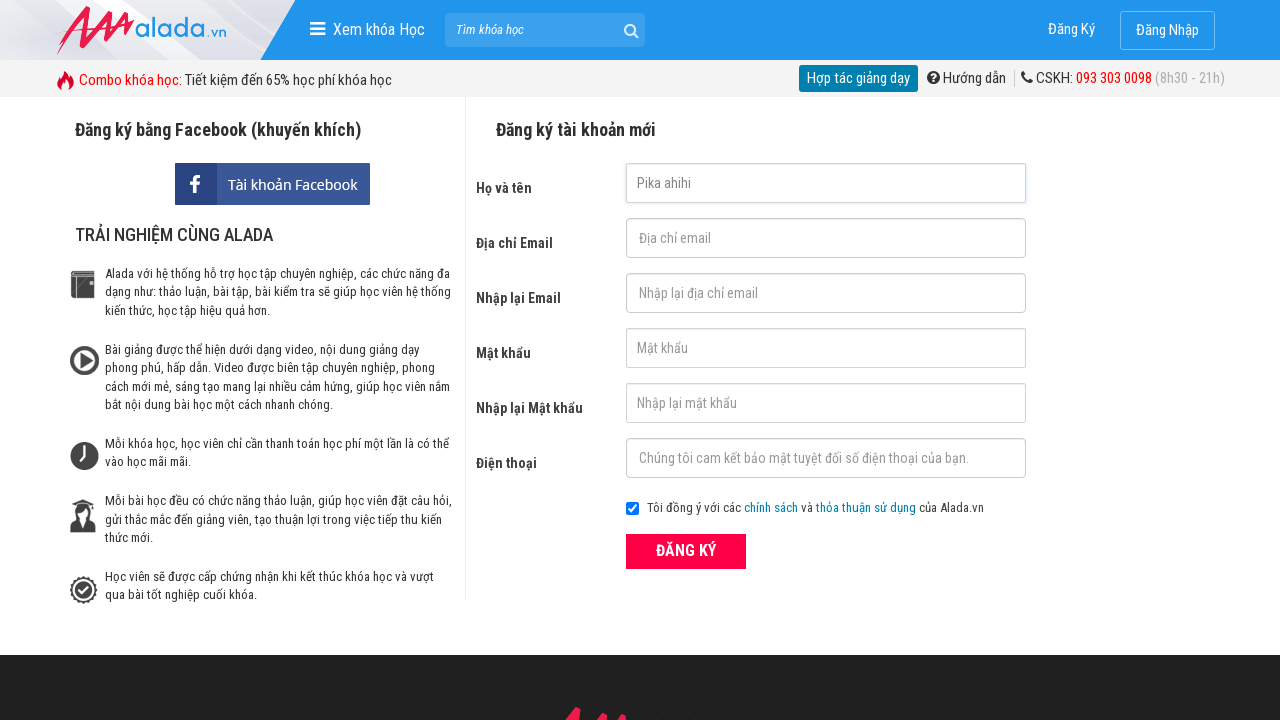

Filled email field with 'pika@gmail.vn' on #txtEmail
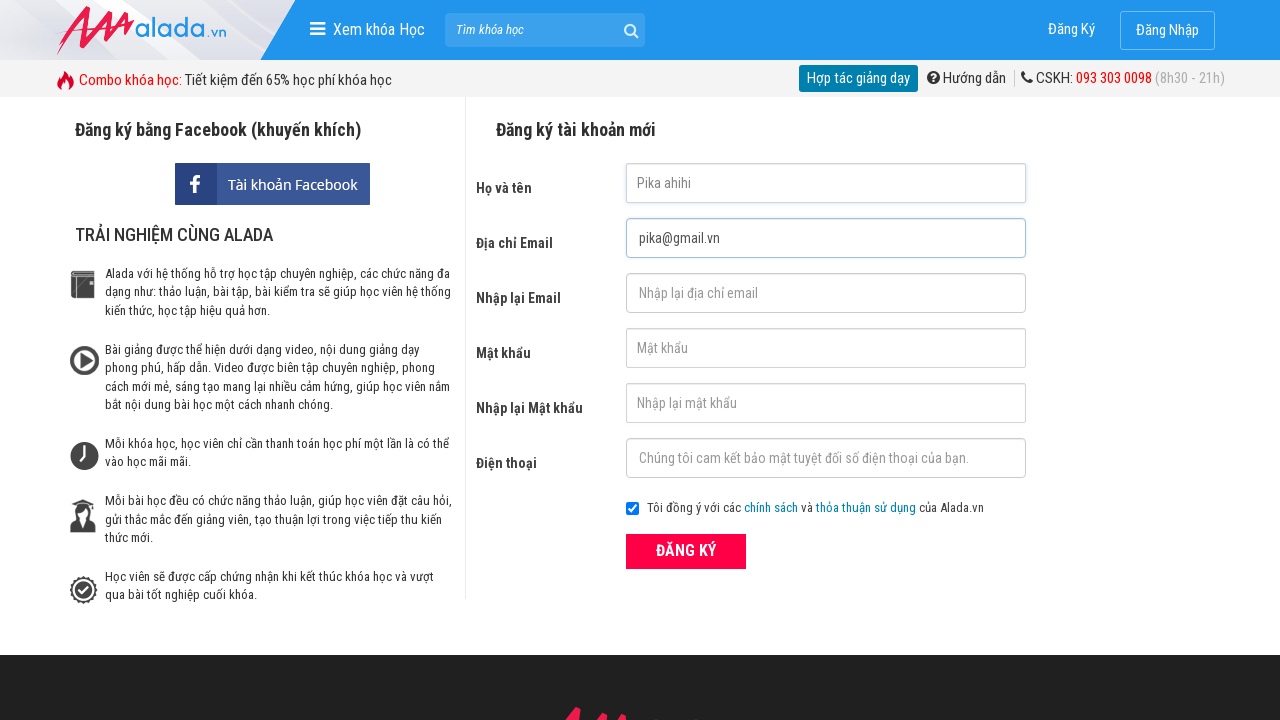

Filled confirm email field with 'pika@gmail.vn' on #txtCEmail
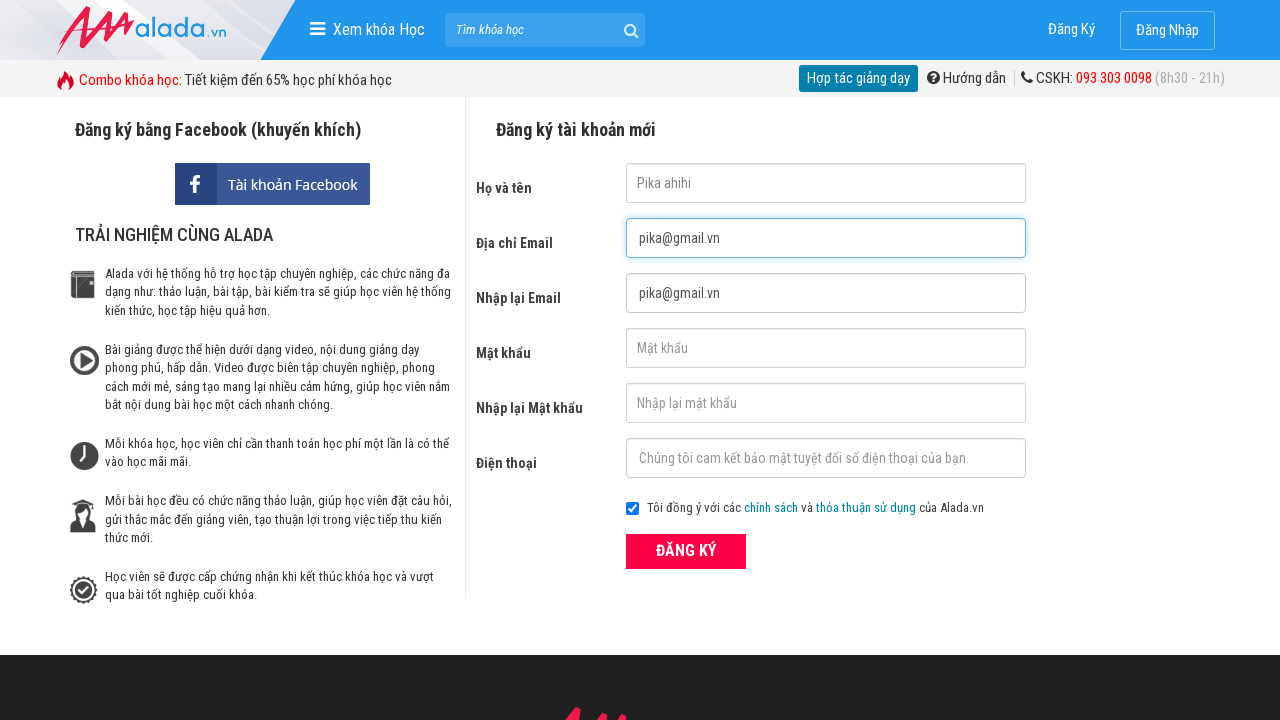

Filled password field with '1234' on #txtPassword
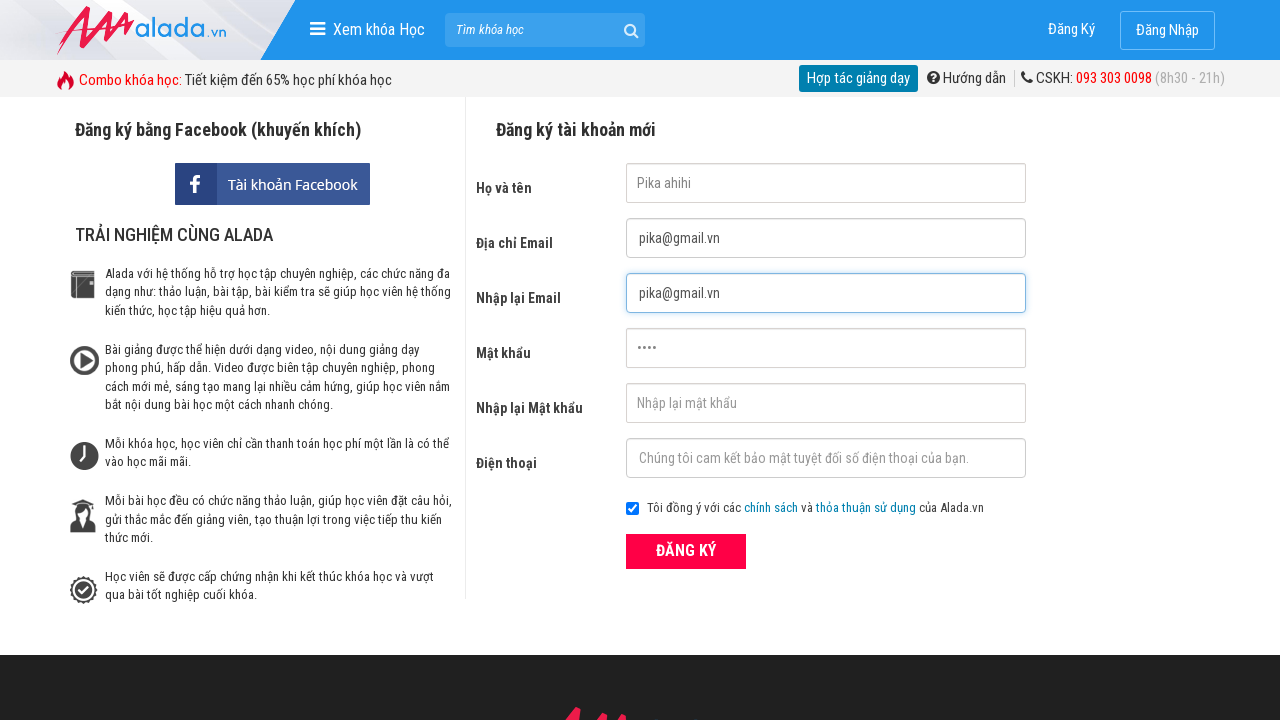

Filled confirm password field with '12345' (mismatched) on #txtCPassword
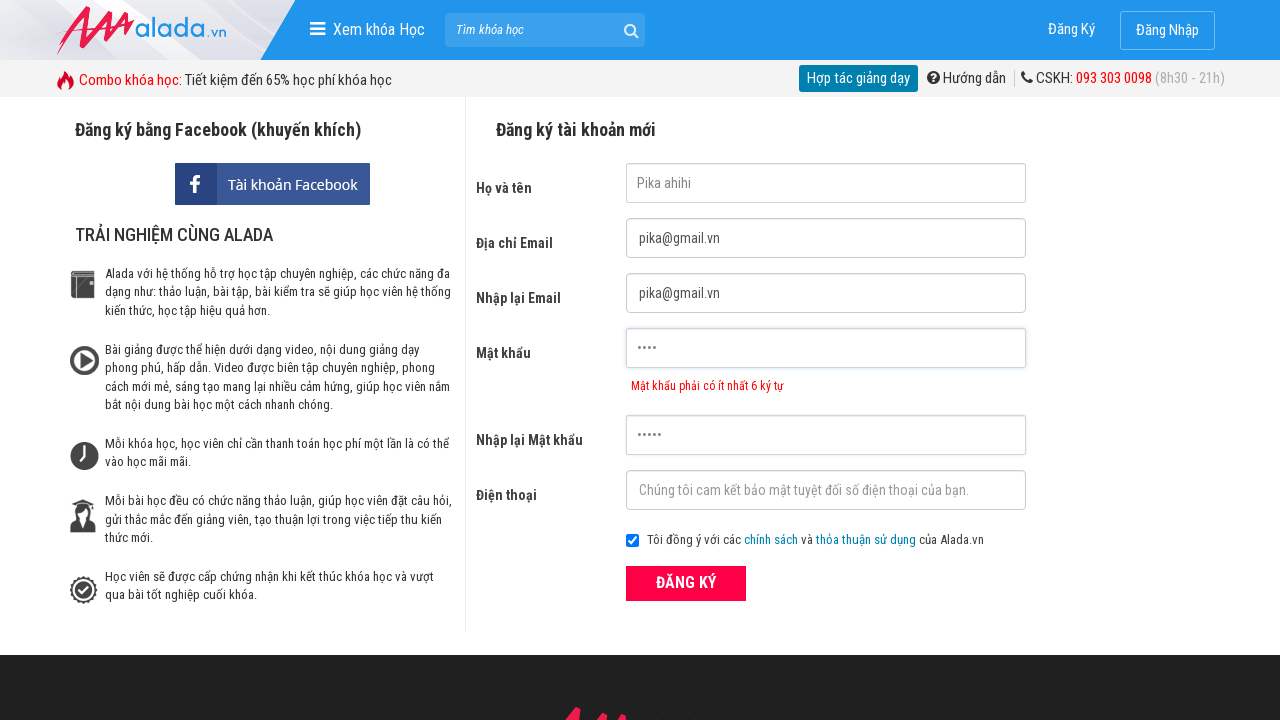

Filled phone field with '0987654321' on #txtPhone
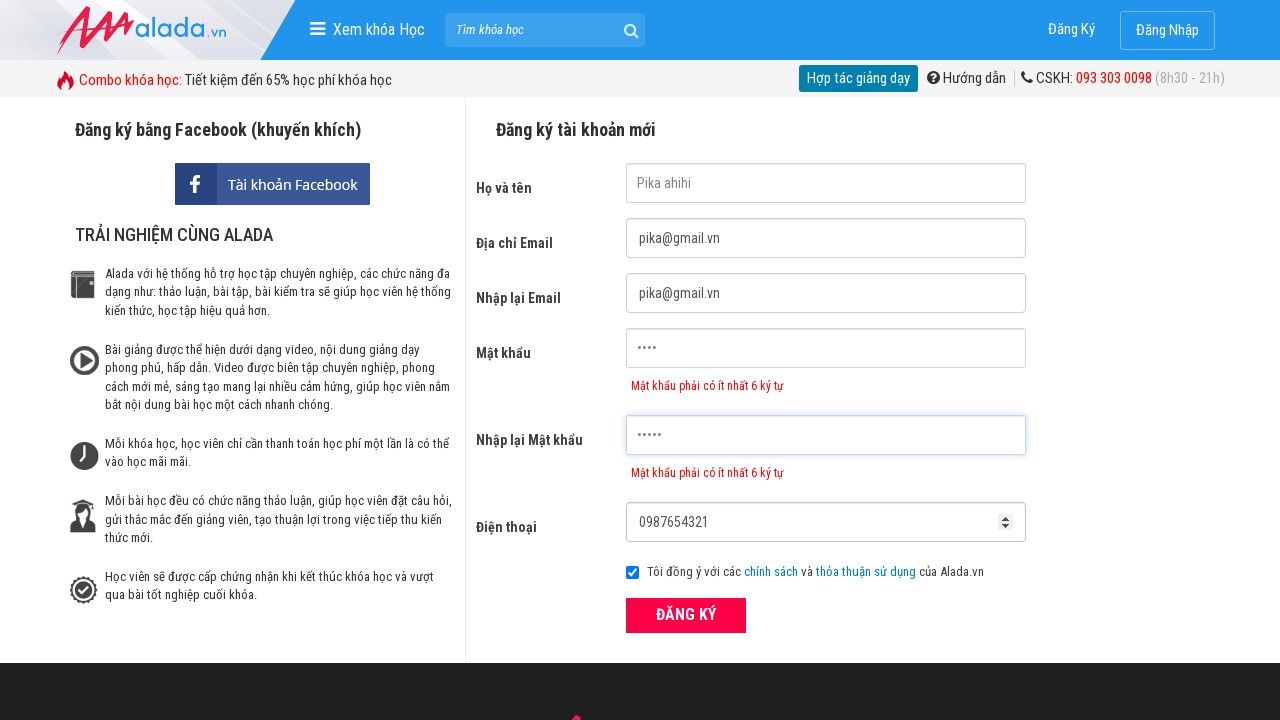

Clicked Register submit button at (686, 615) on xpath=//*[@type='submit']
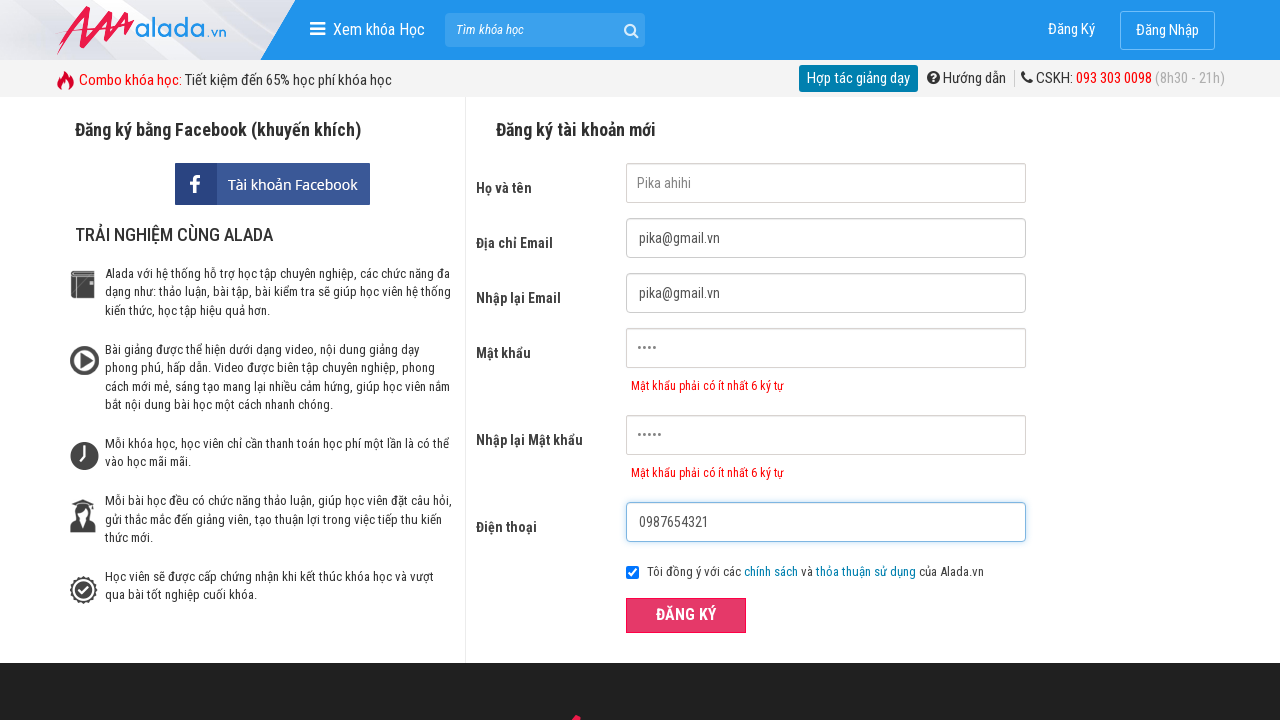

Confirm password error message appeared - validation successful
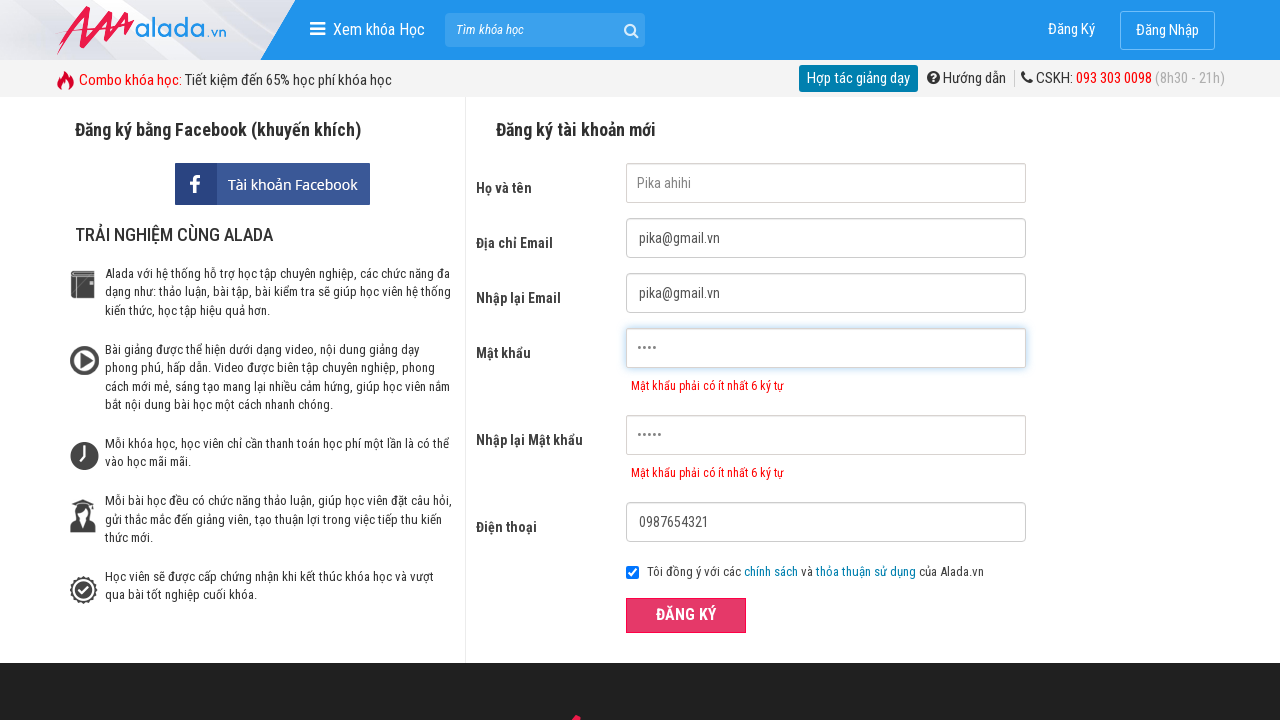

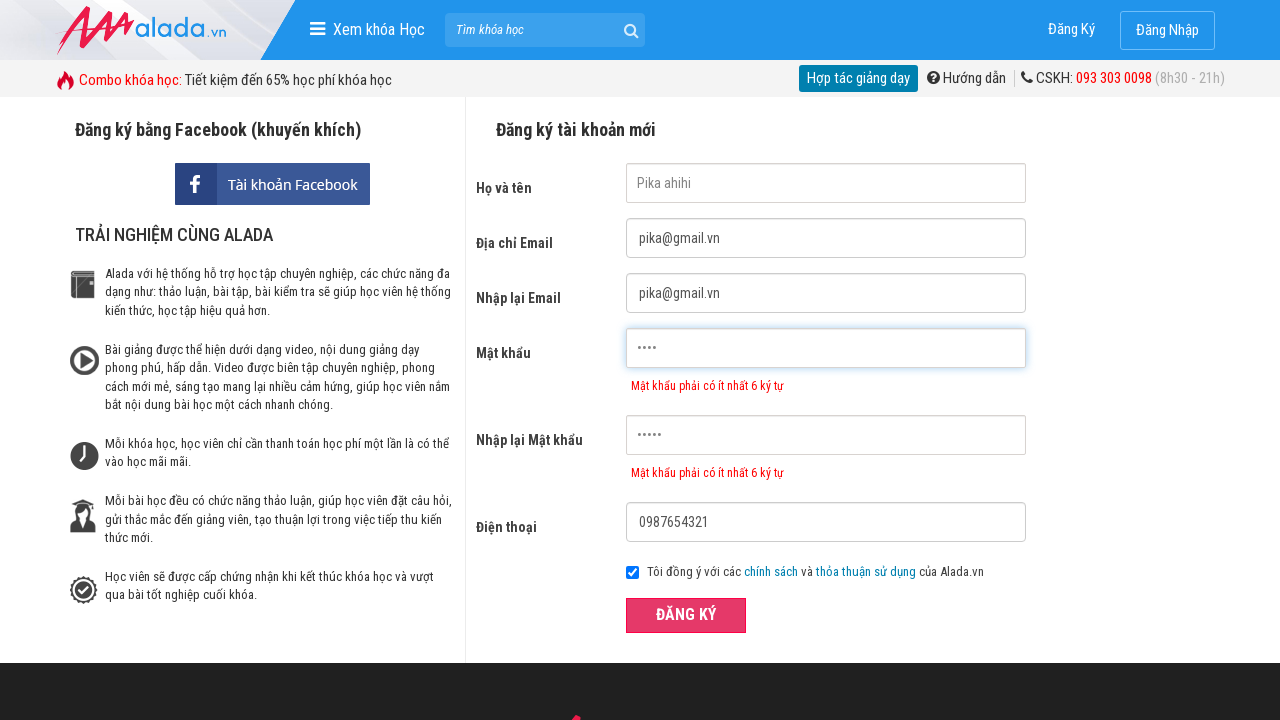